Tests that the company branding logo is displayed on the OrangeHRM login page

Starting URL: https://opensource-demo.orangehrmlive.com/web/index.php/auth/login

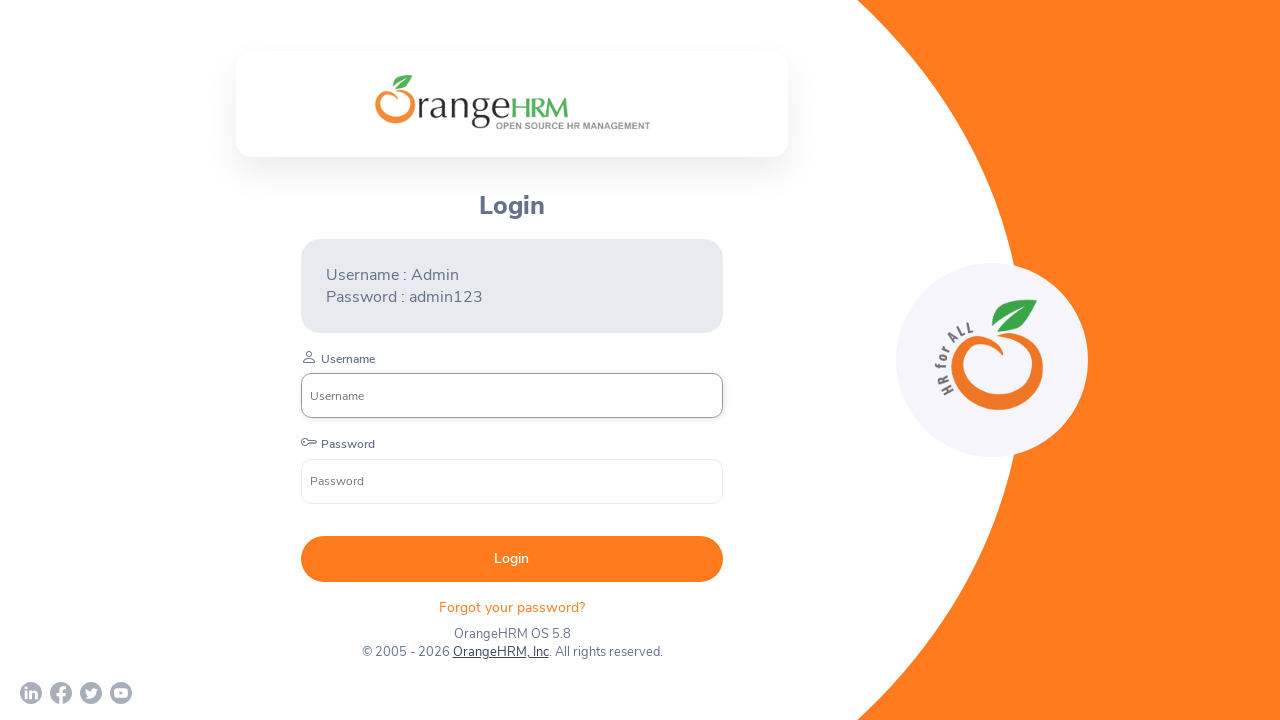

Located company branding logo element
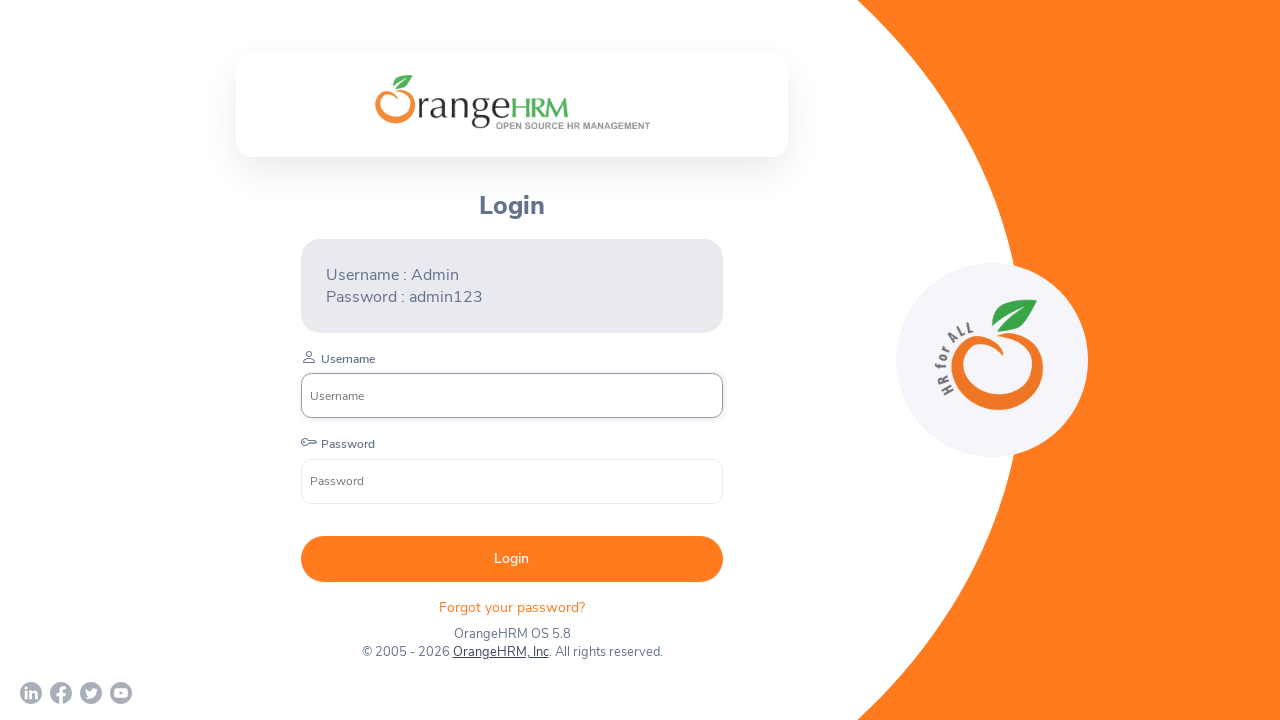

Waited for company branding logo to become visible
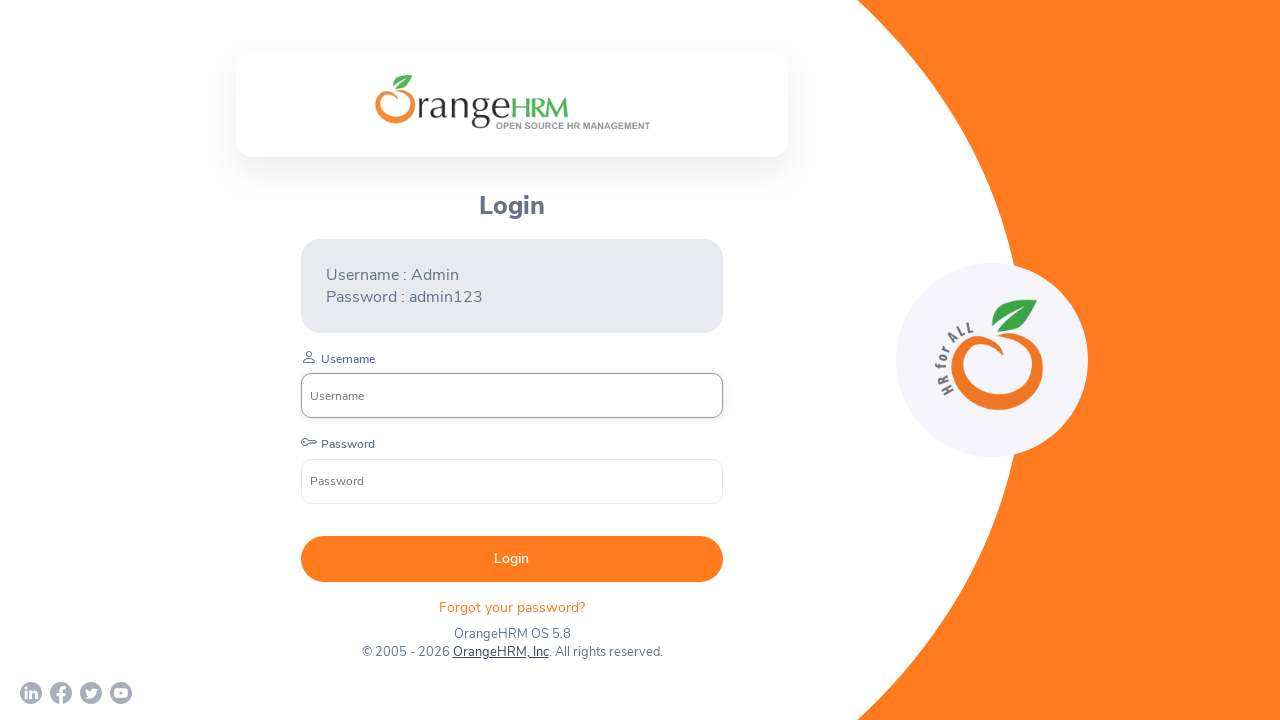

Verified company branding logo is visible on OrangeHRM login page
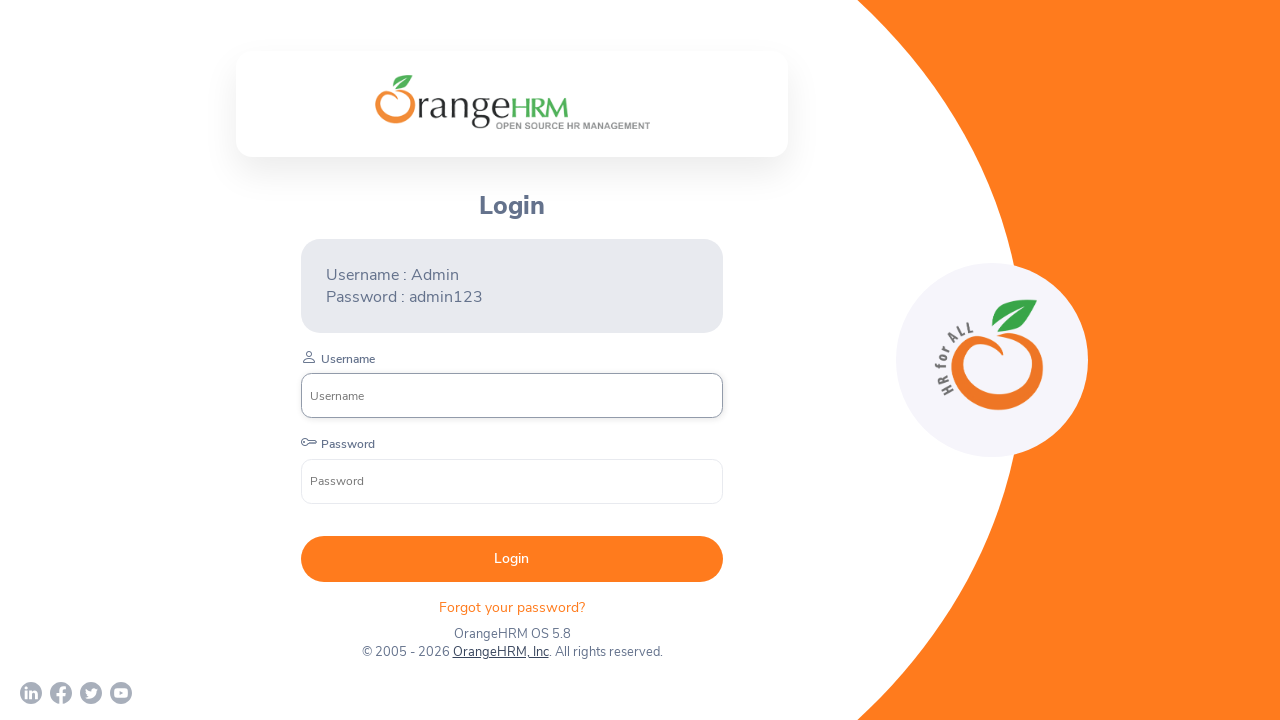

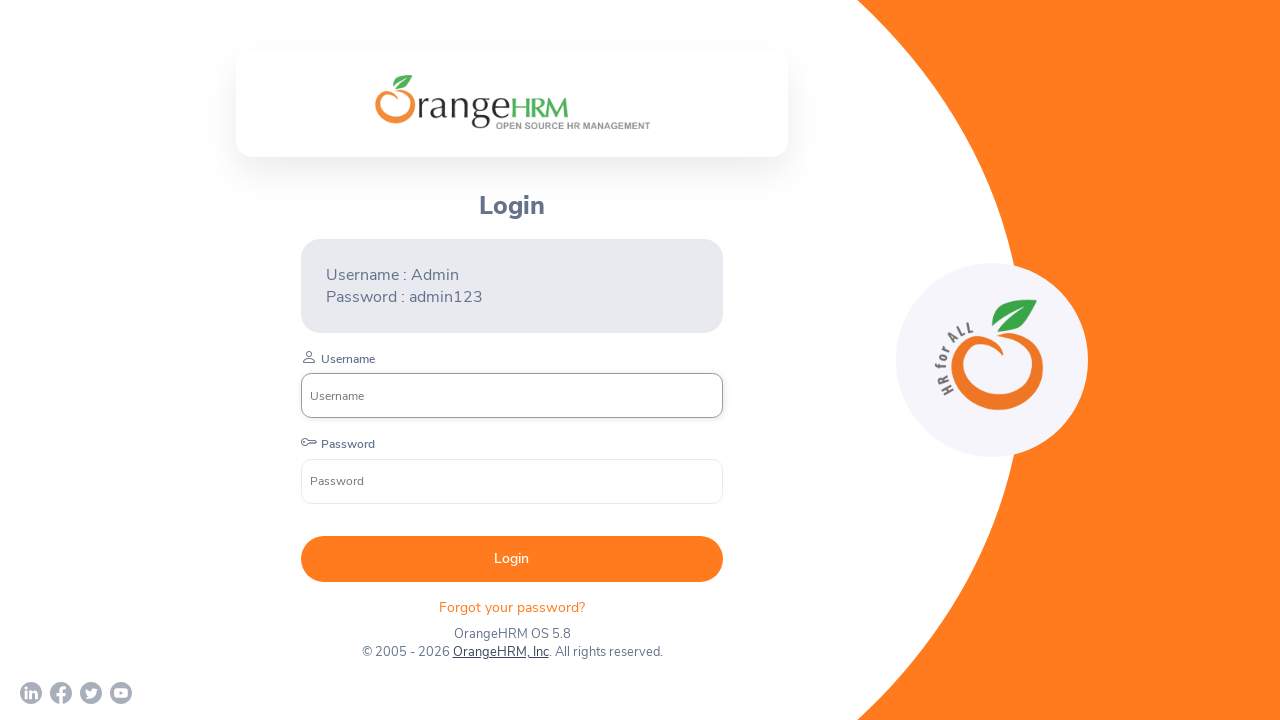